Tests the Indian Railways train search functionality by entering source and destination stations, selecting date-only filter, and verifying train results are displayed

Starting URL: https://erail.in/

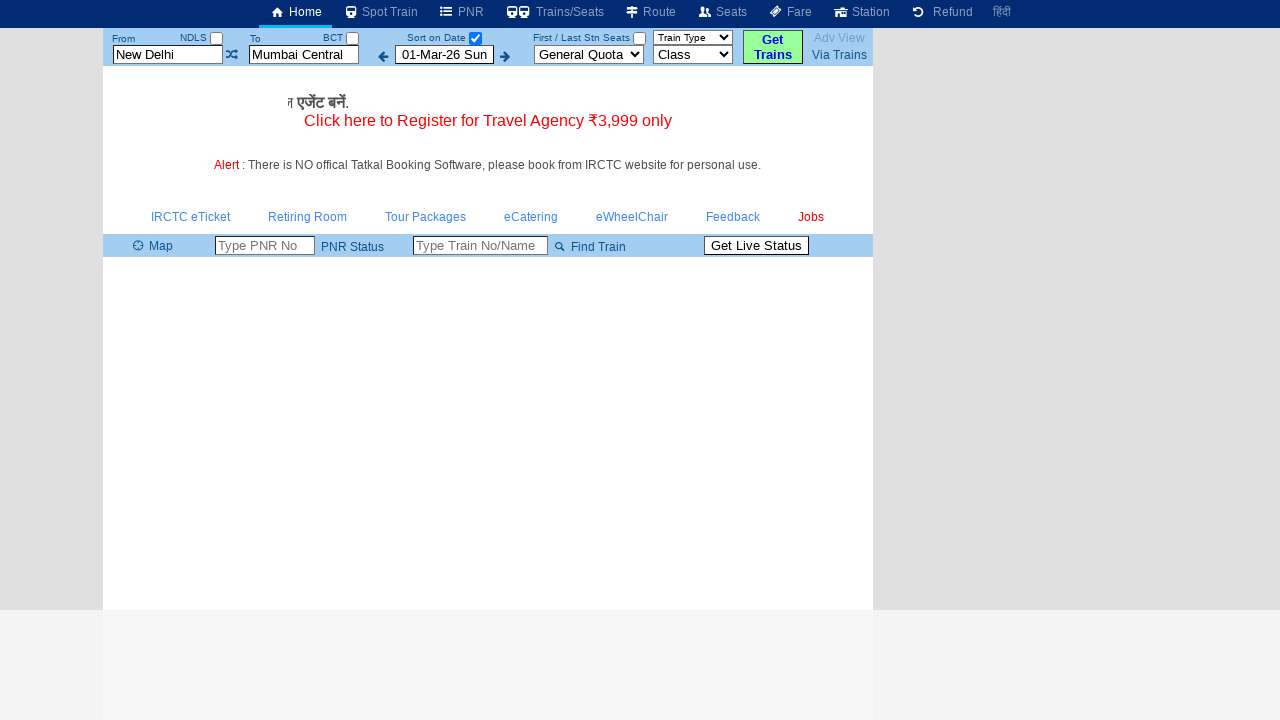

Cleared the 'From' station field on #txtStationFrom
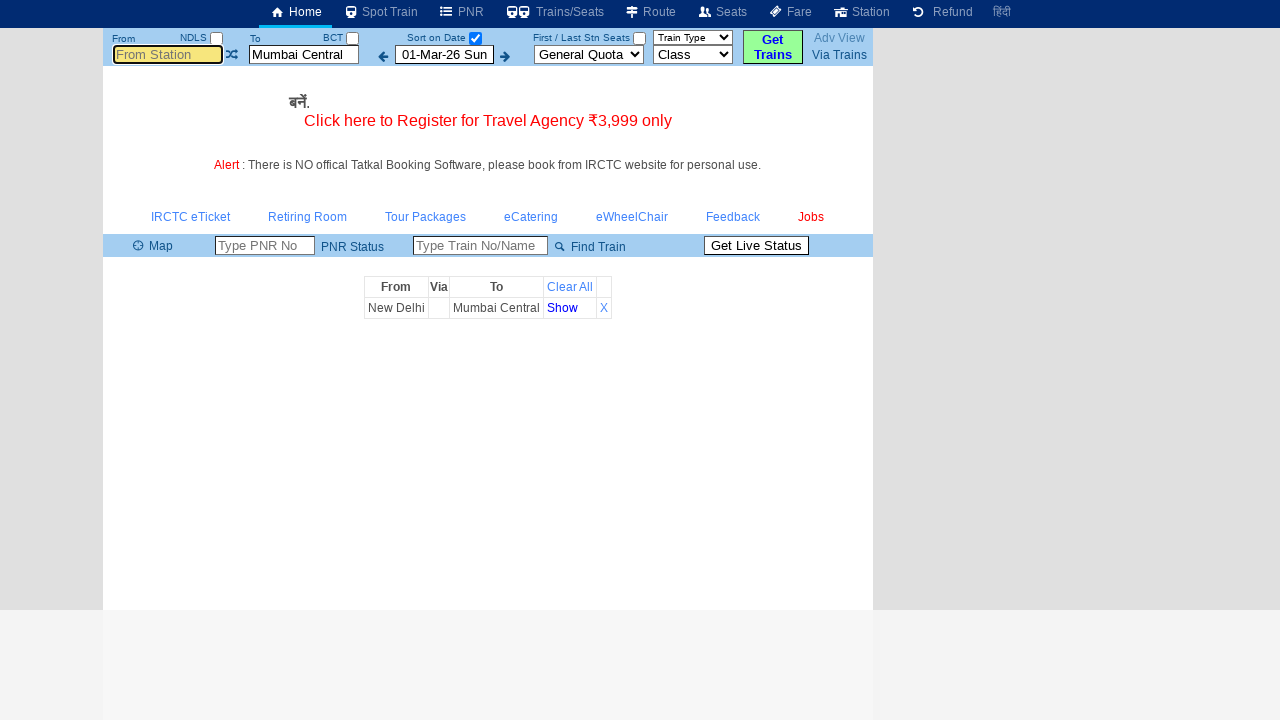

Filled 'From' station field with 'MS' (Mumbai Central) on #txtStationFrom
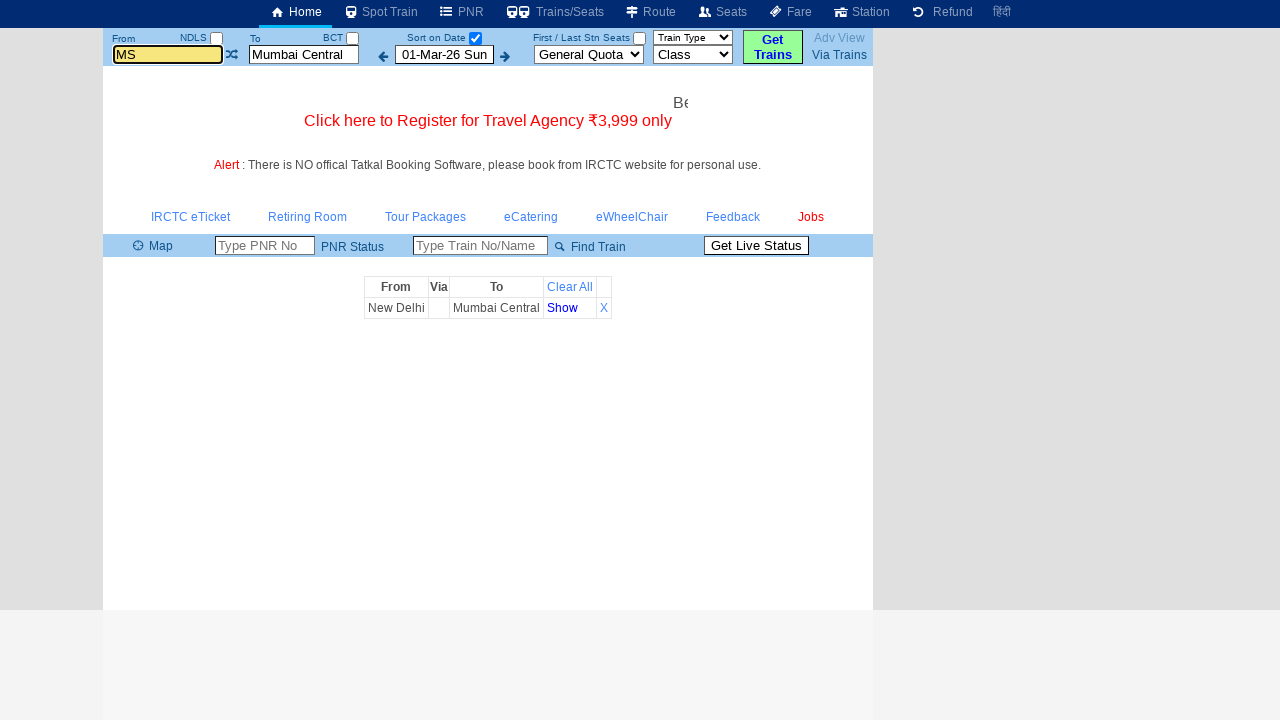

Pressed Enter to confirm source station selection
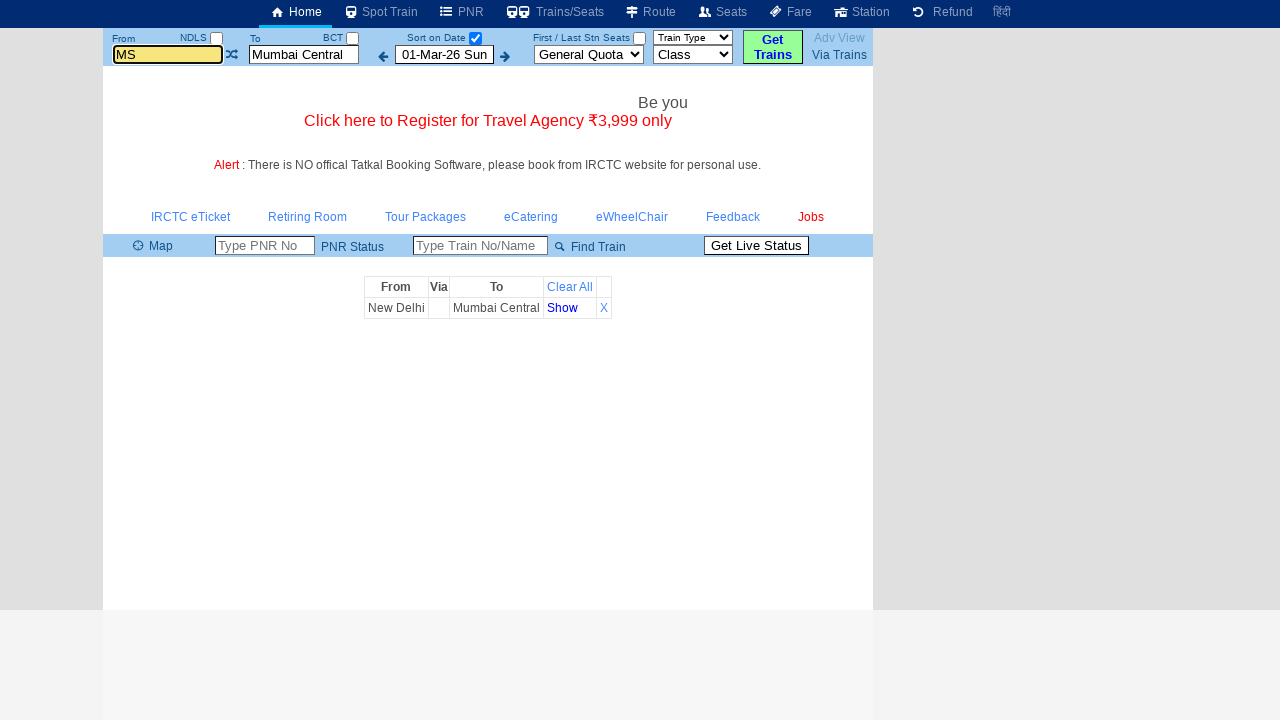

Cleared the 'To' station field on #txtStationTo
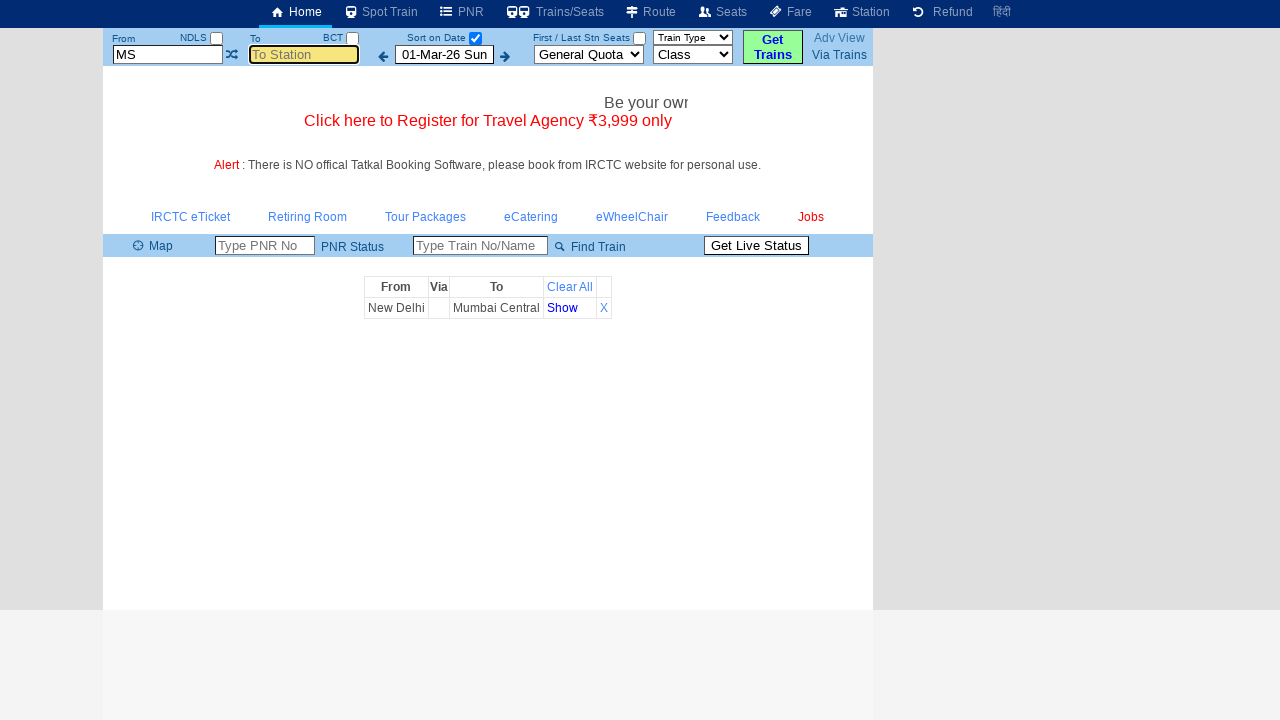

Filled 'To' station field with 'MDU' (Madurai Junction) on #txtStationTo
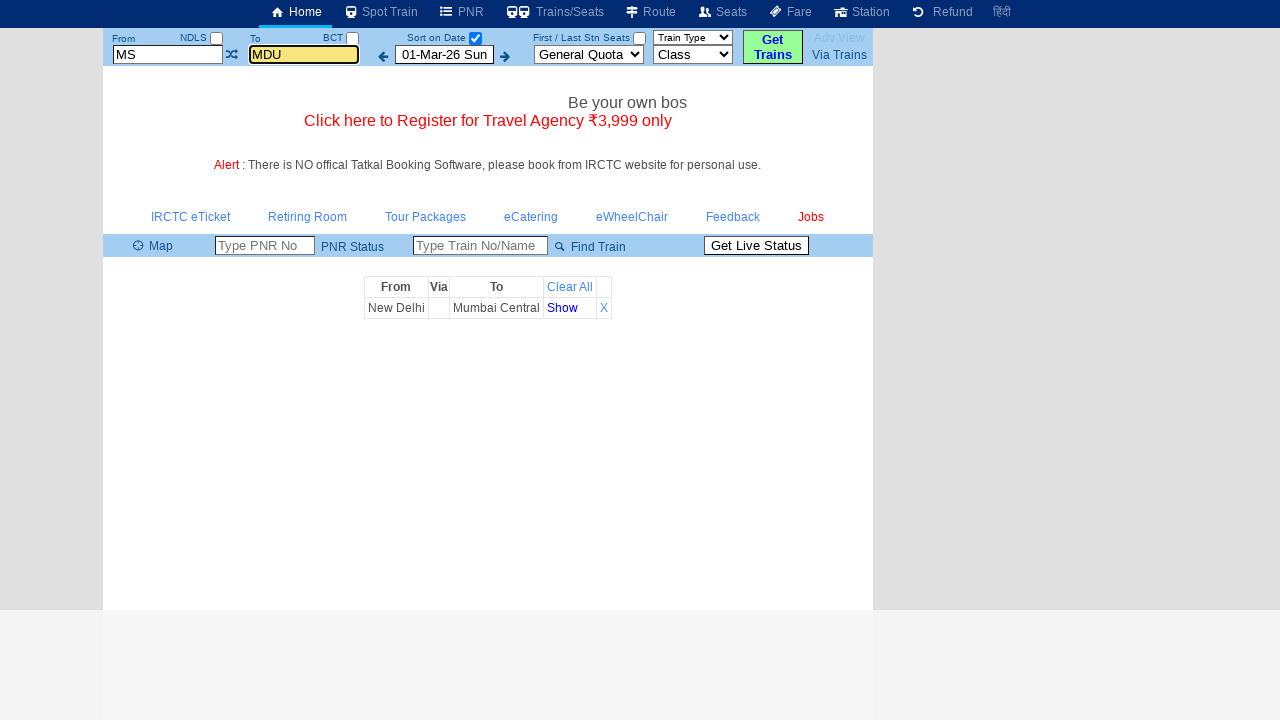

Pressed Enter to confirm destination station selection
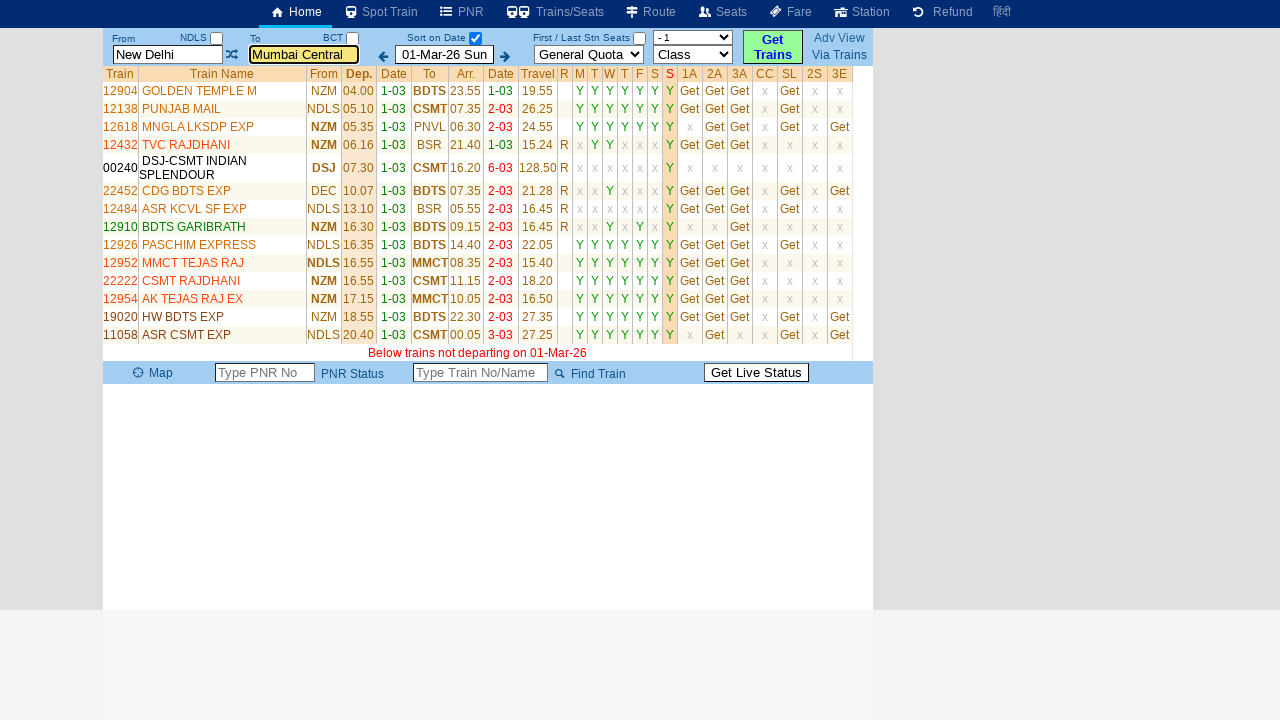

Clicked date-only filter checkbox at (475, 38) on #chkSelectDateOnly
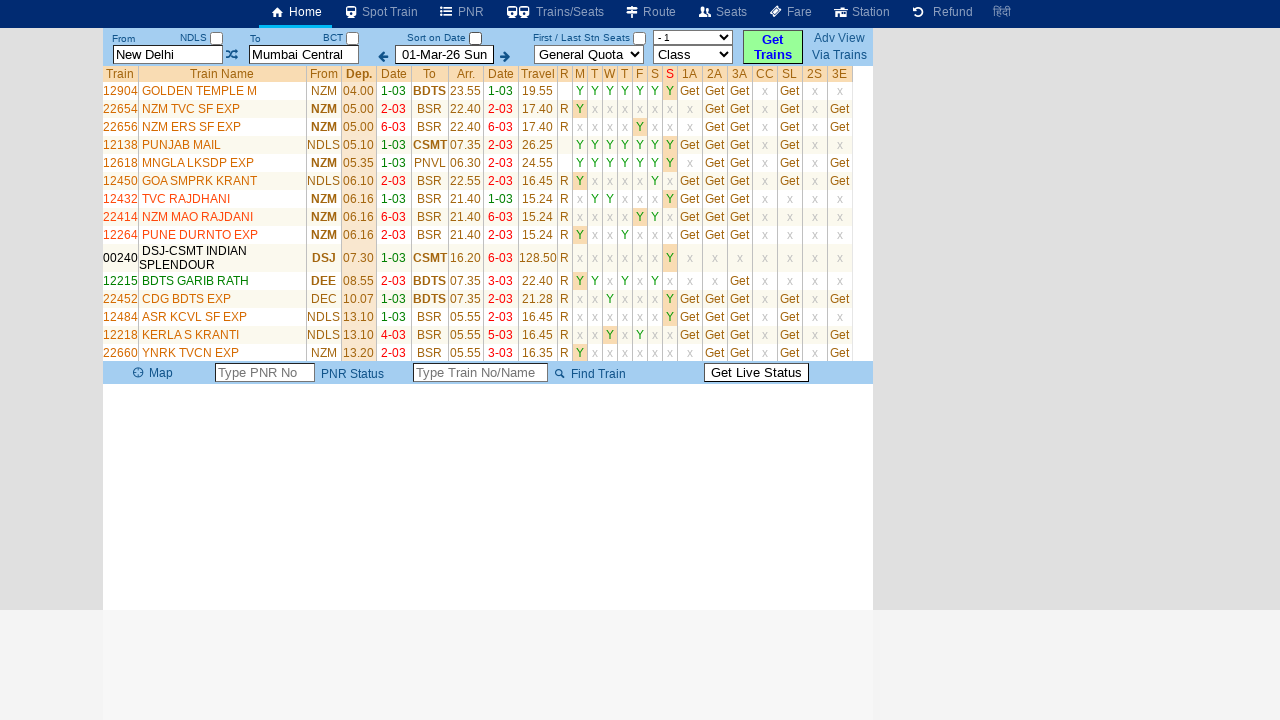

Train results table loaded successfully
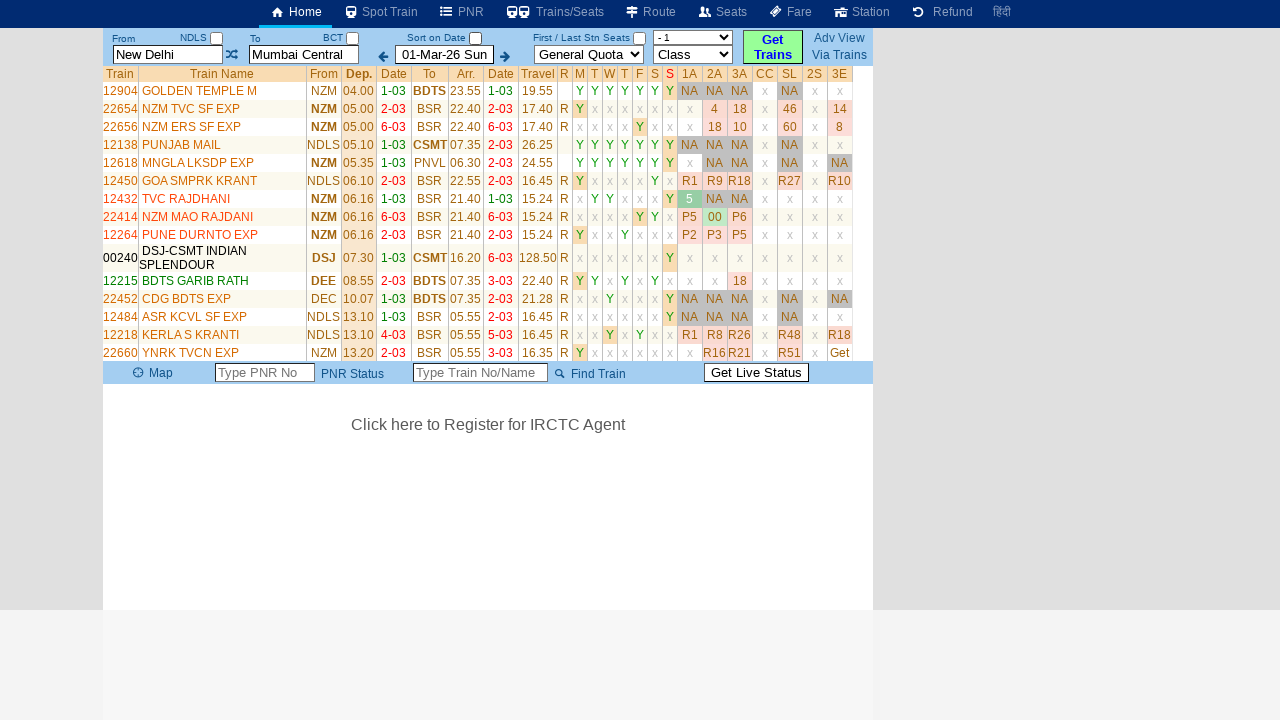

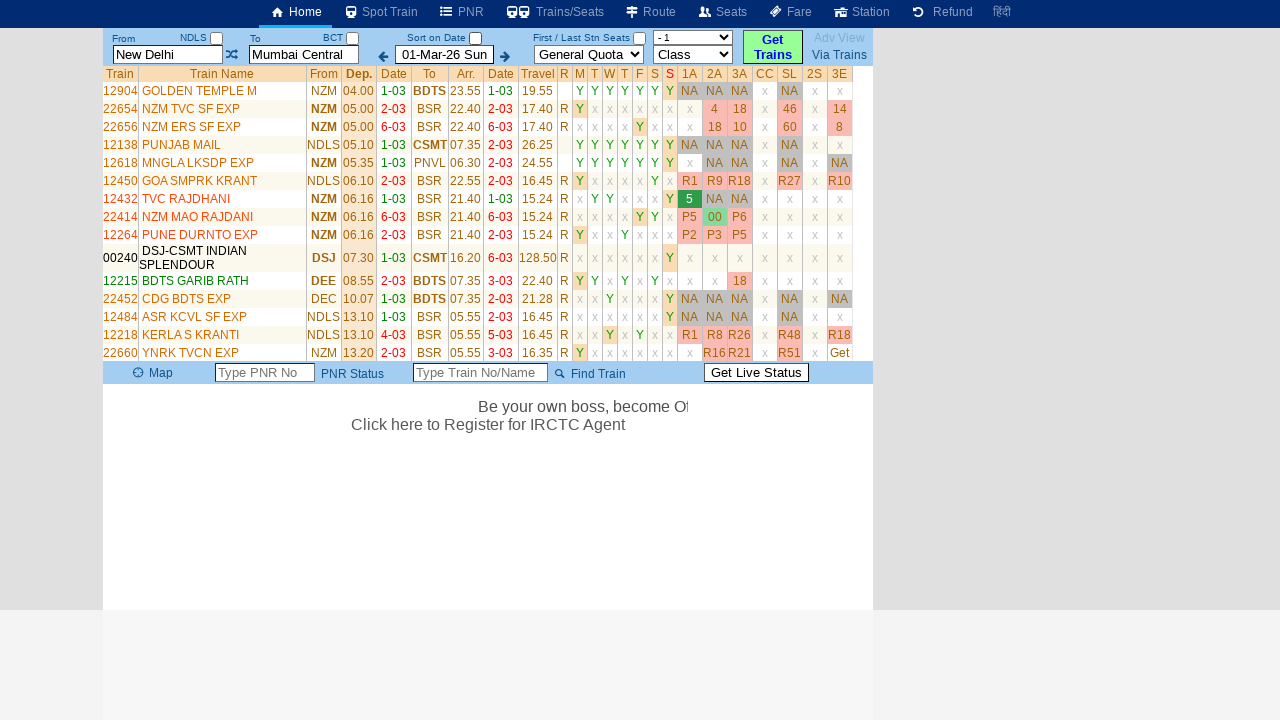